Tests multiple window handling by clicking a link that opens a new window and switching to it

Starting URL: https://the-internet.herokuapp.com/windows

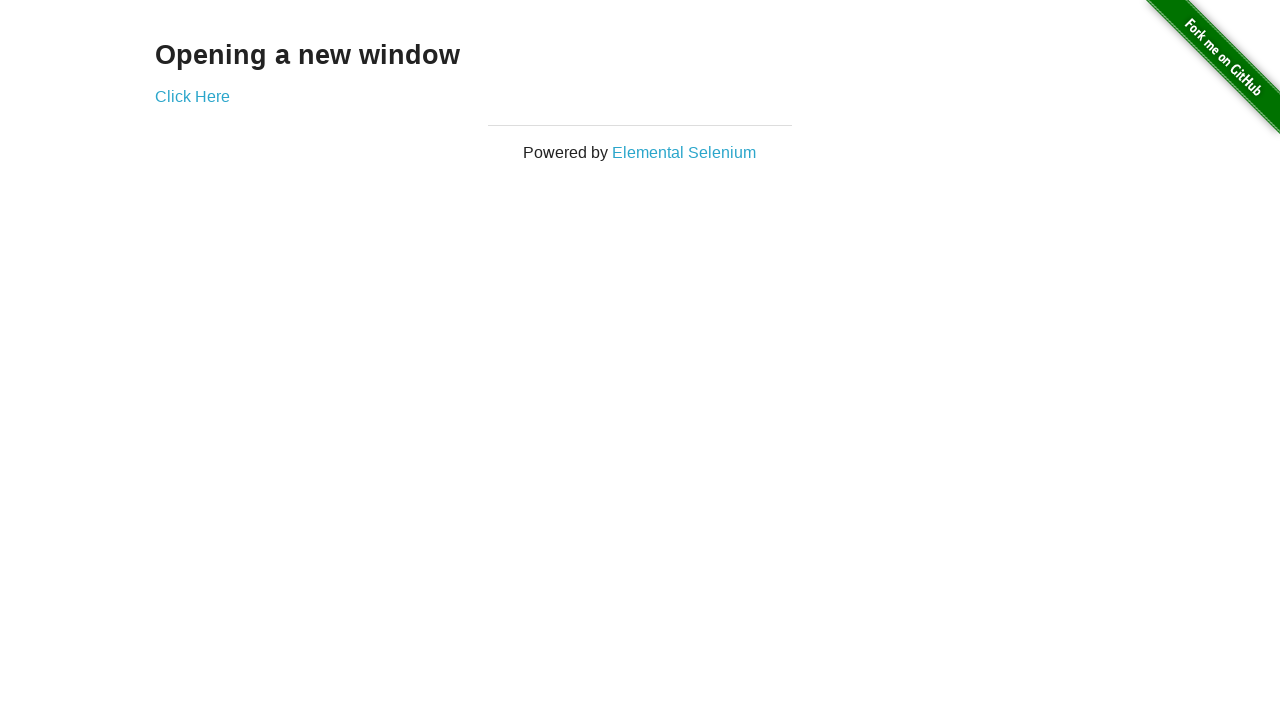

Clicked link to open new window at (192, 96) on #content a
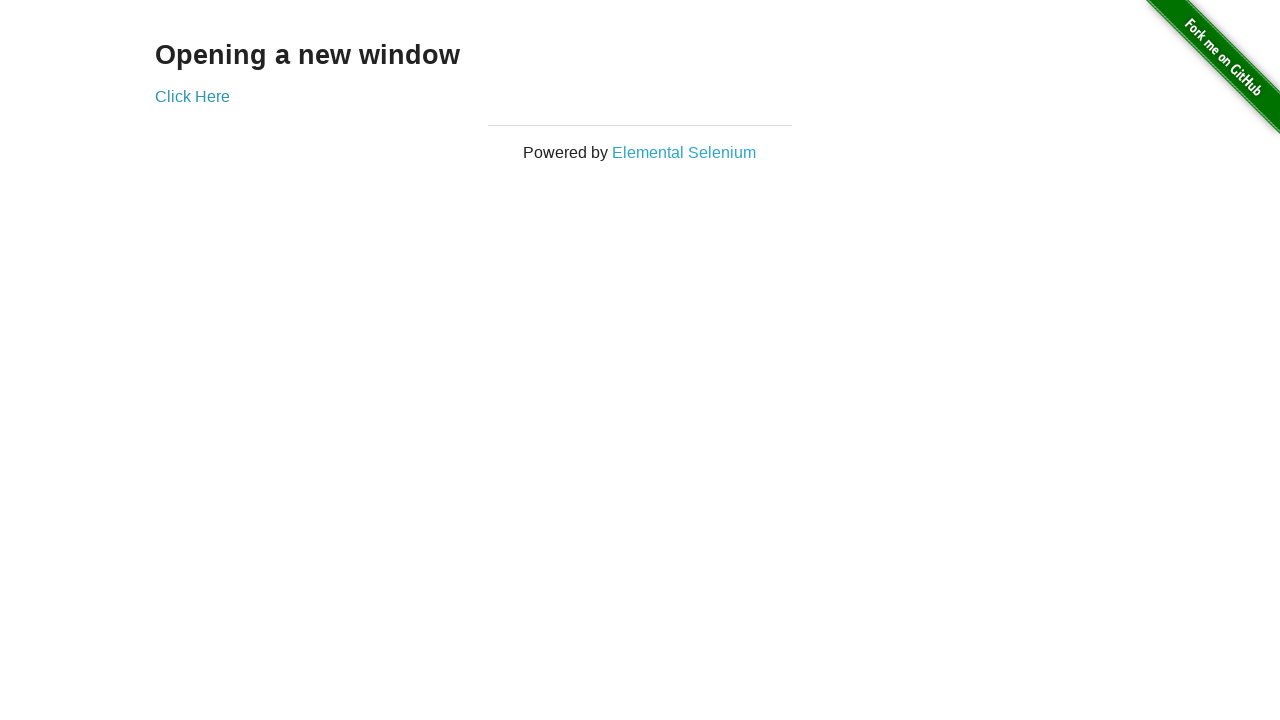

New window opened and captured
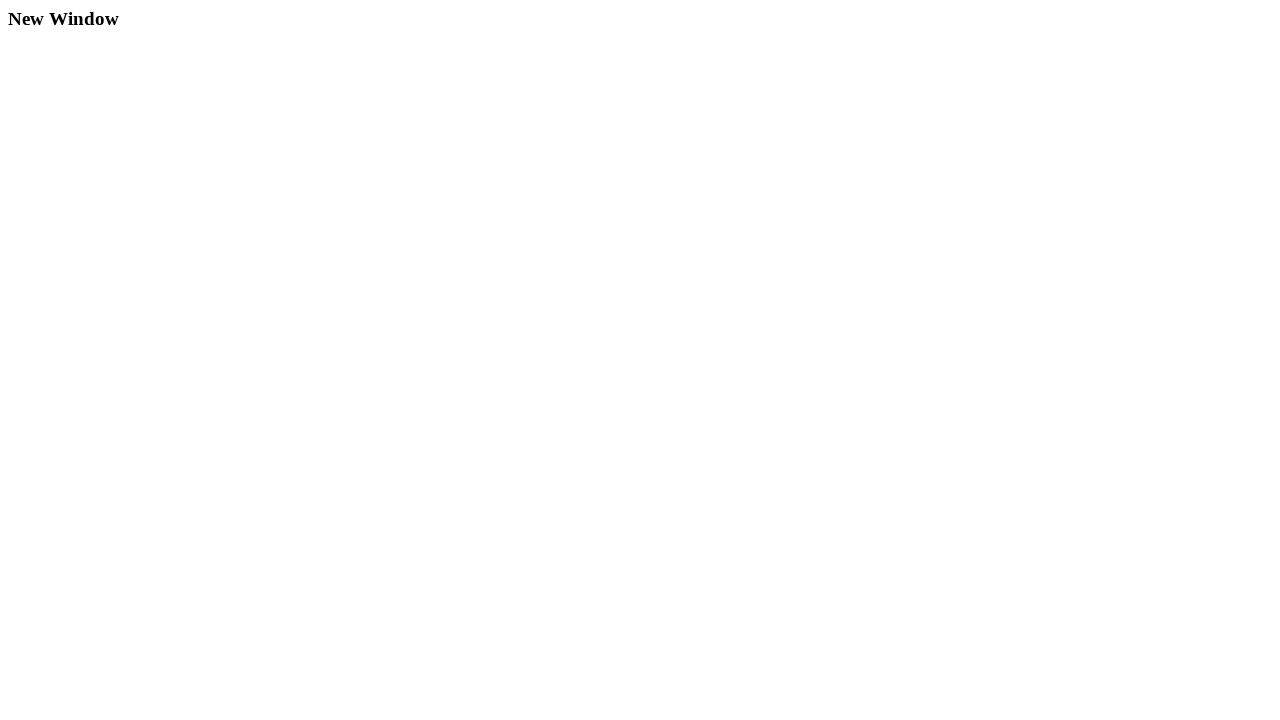

New page loaded successfully
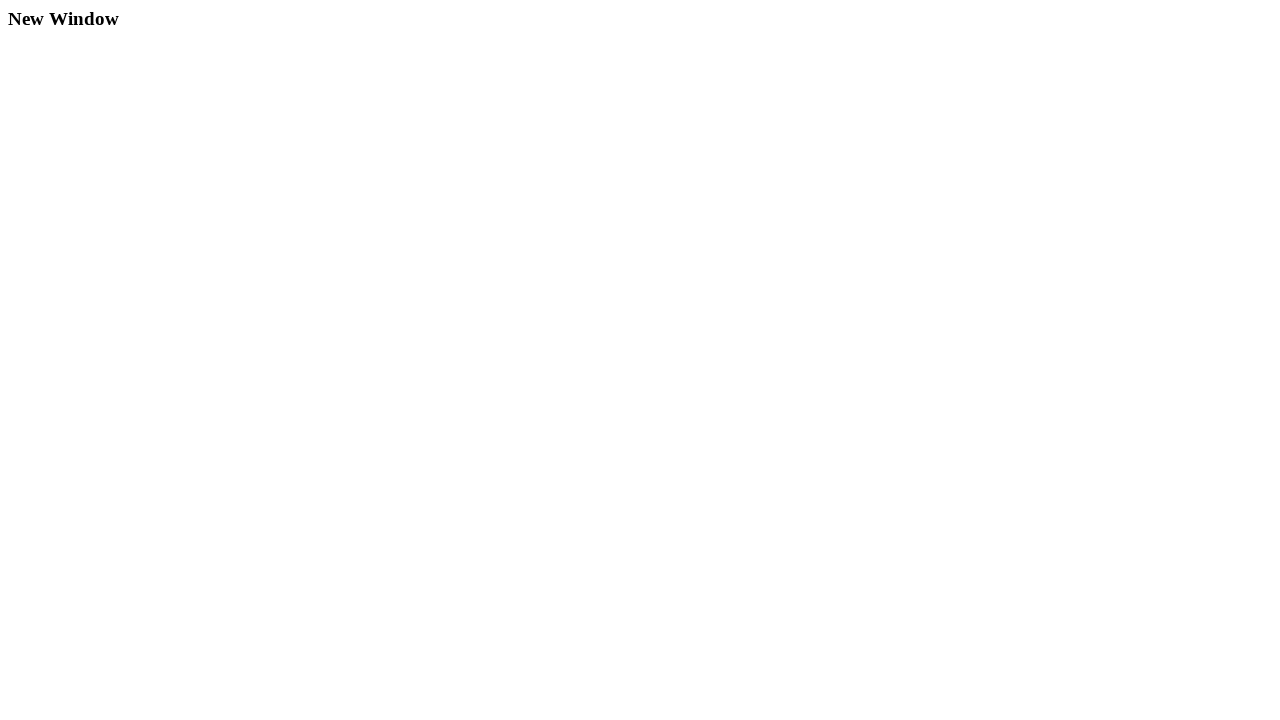

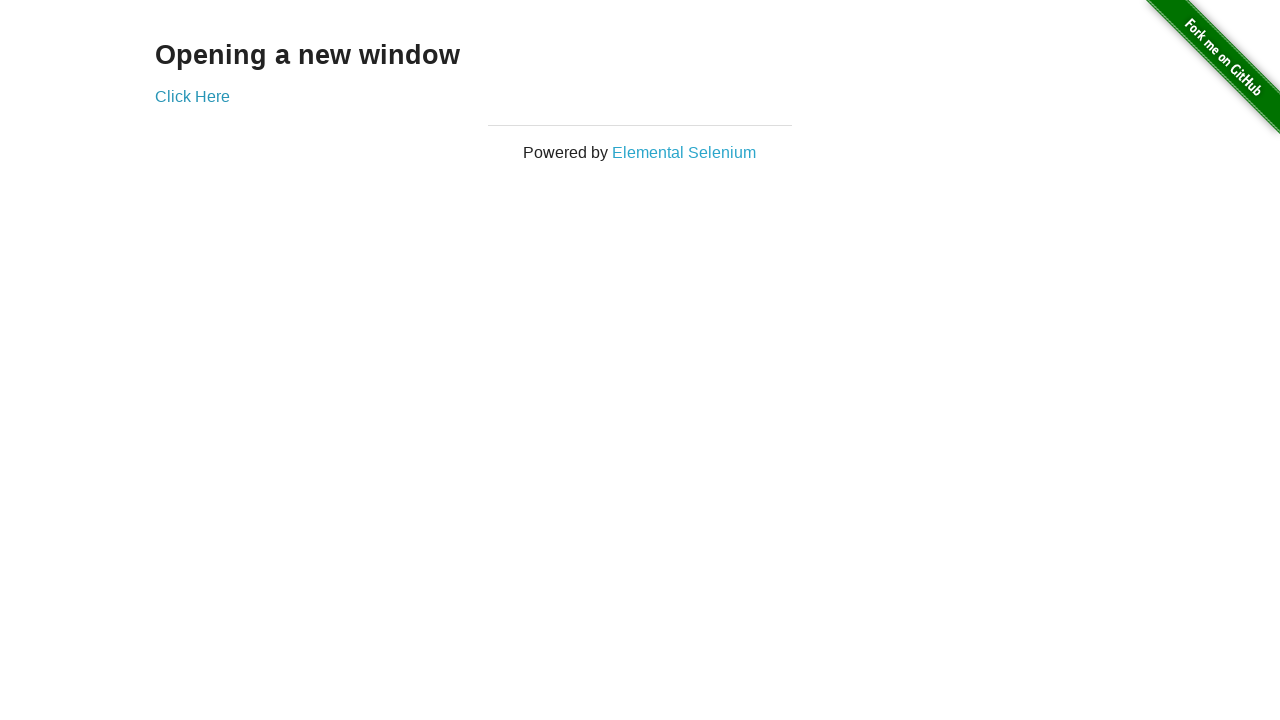